Tests successful account registration by filling username and password fields, submitting the form, and verifying the success alert message

Starting URL: http://automationbykrishna.com/

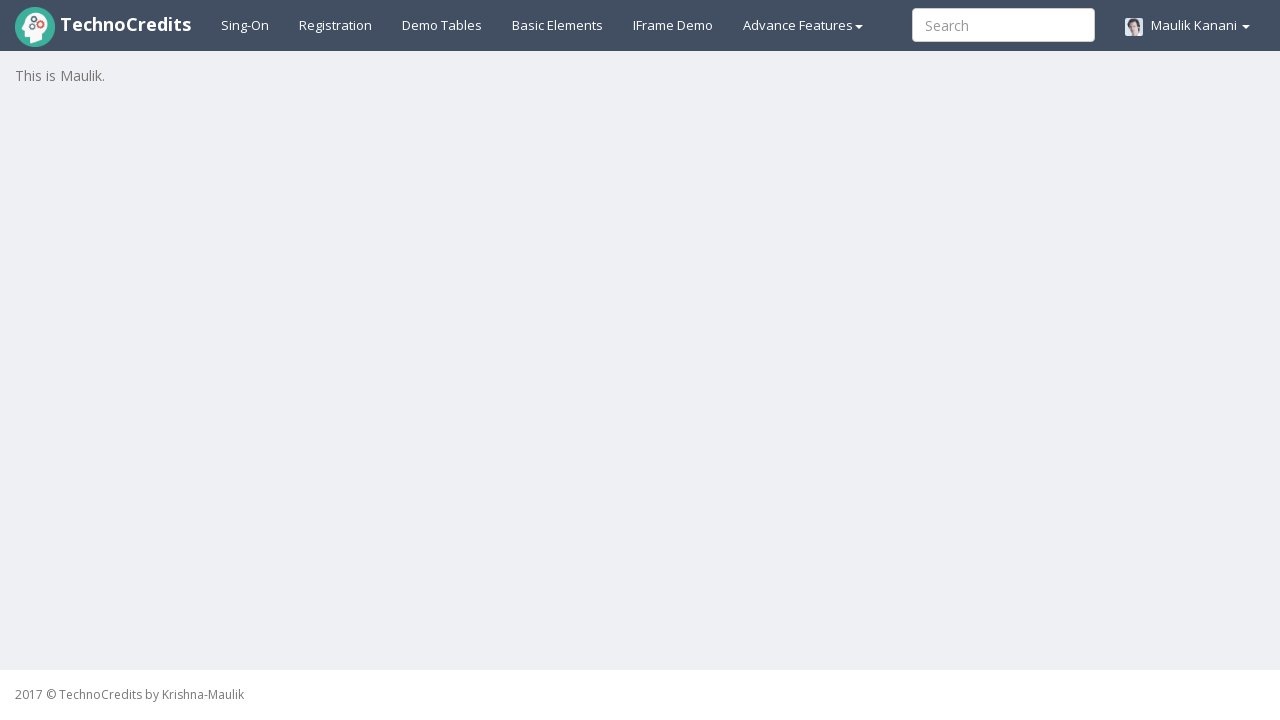

Clicked on registration tab at (336, 25) on #registration2
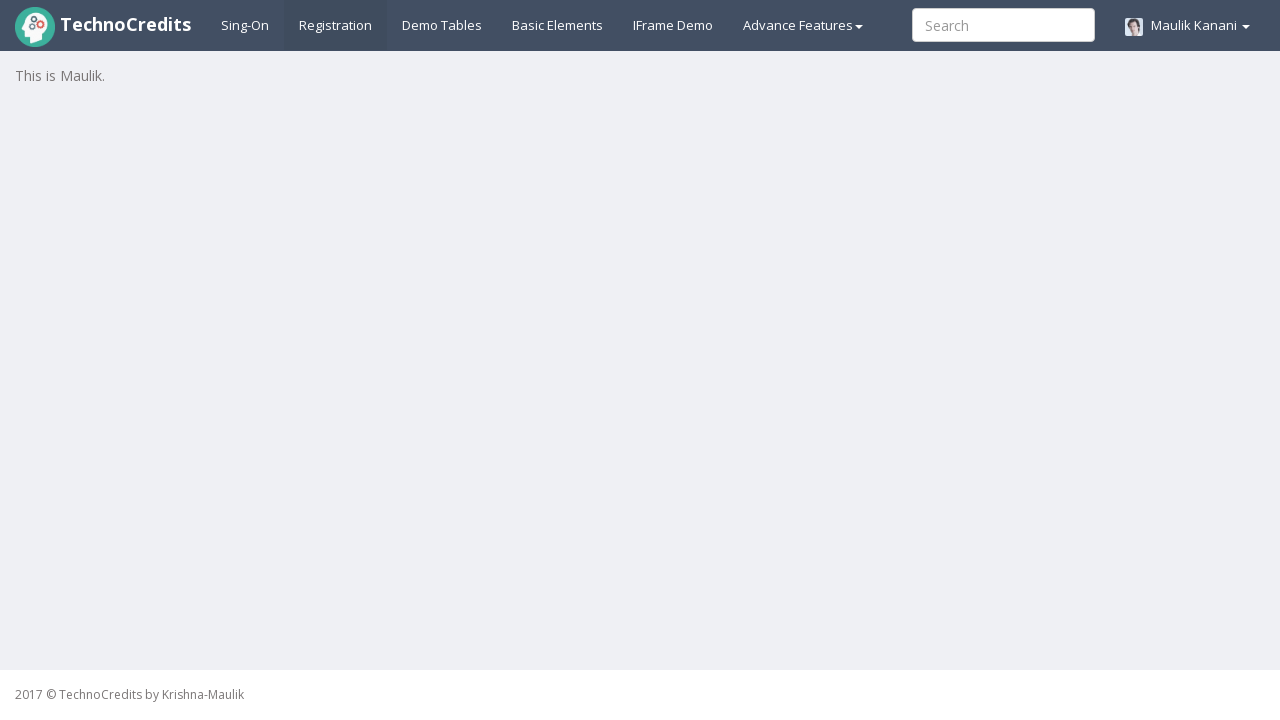

Waited for registration form to load
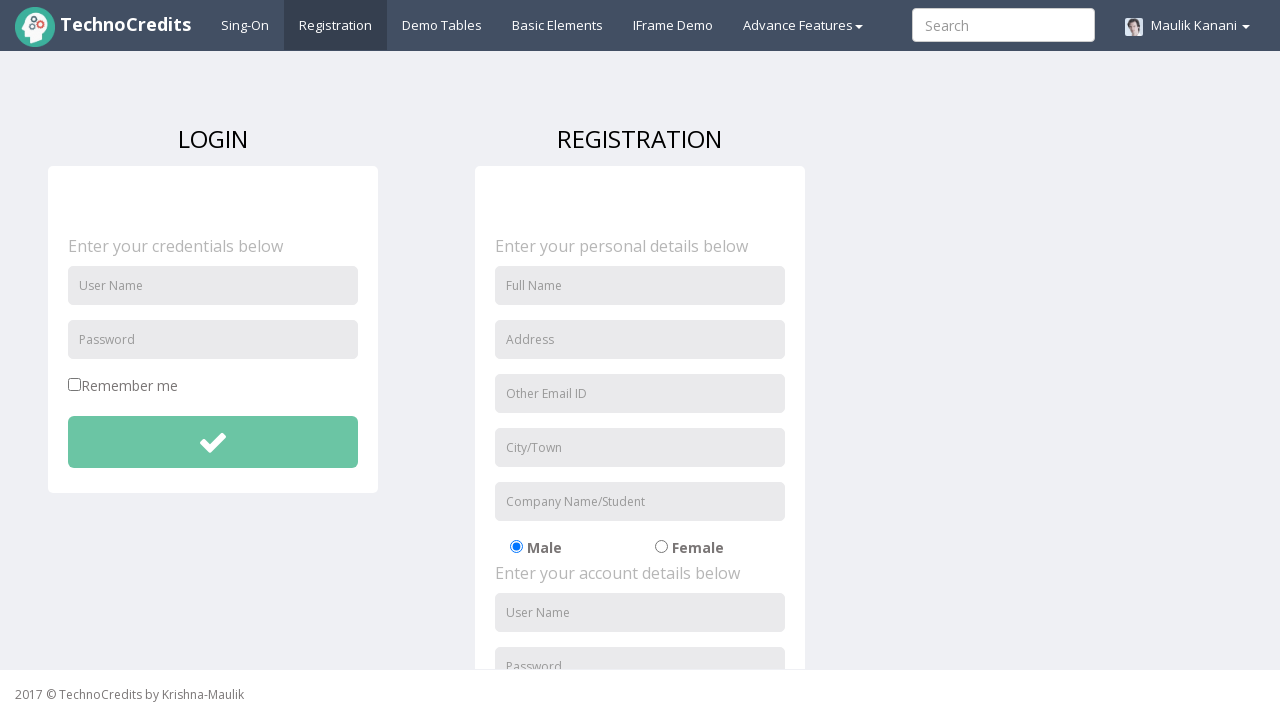

Filled username field with 'Akshay' on input#unameSignin
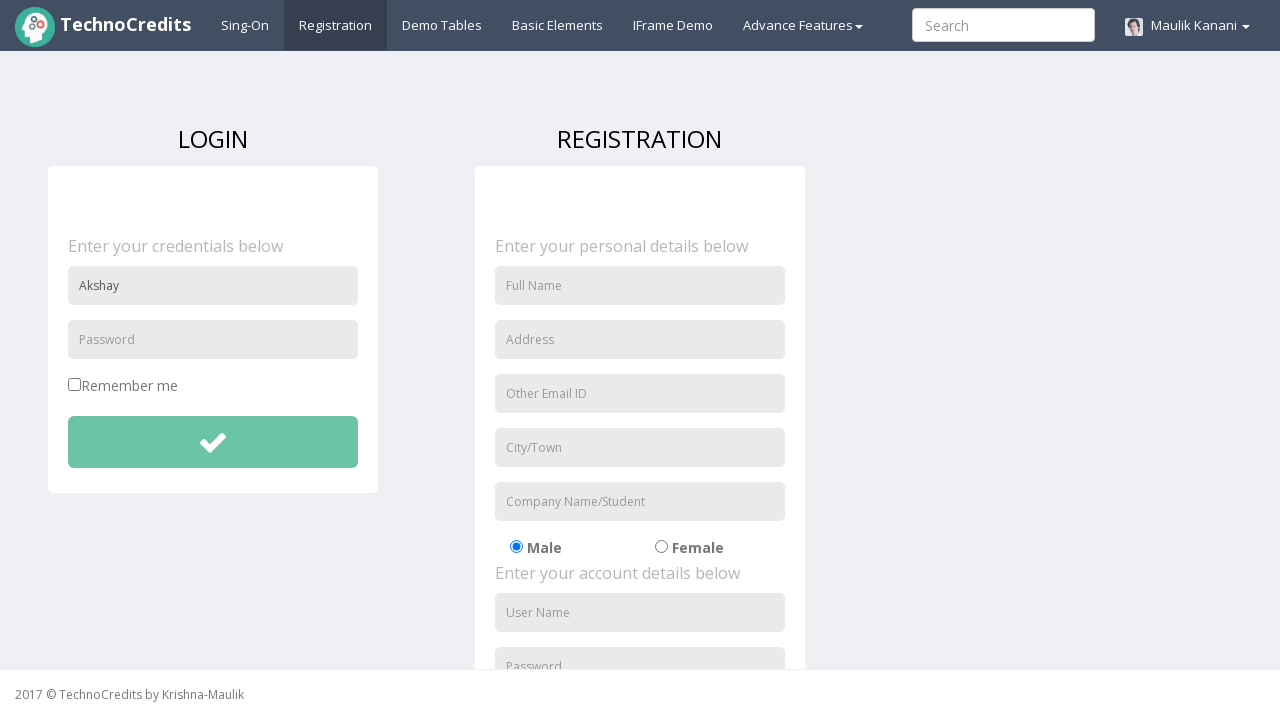

Filled password field with 'Akshay123456' on input#pwdSignin
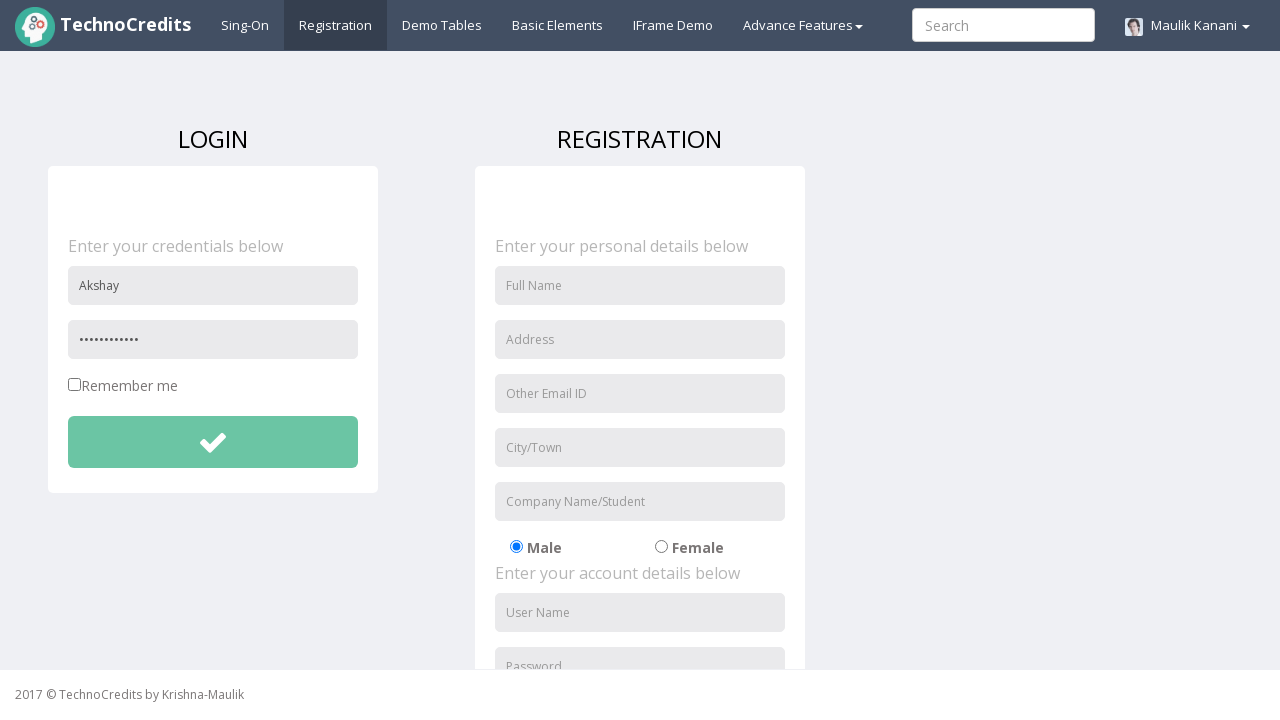

Clicked submit button to register account at (213, 442) on button#btnsubmitdetails
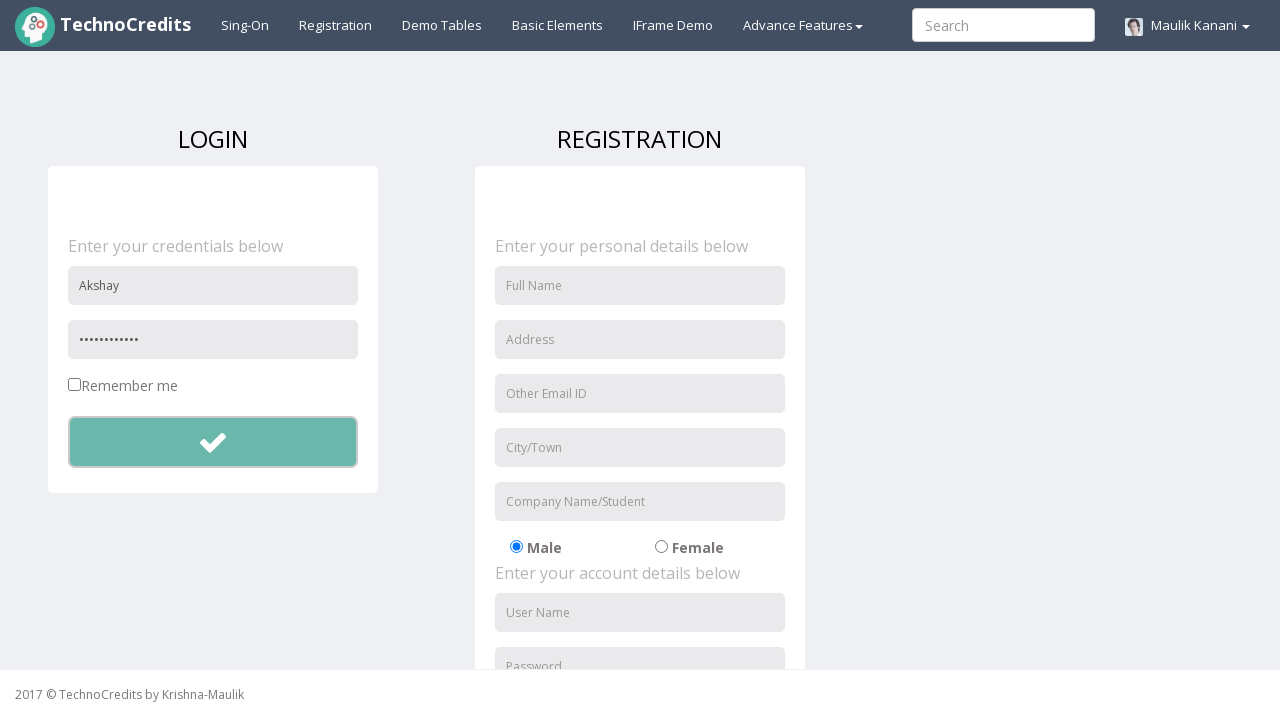

Accepted success alert message
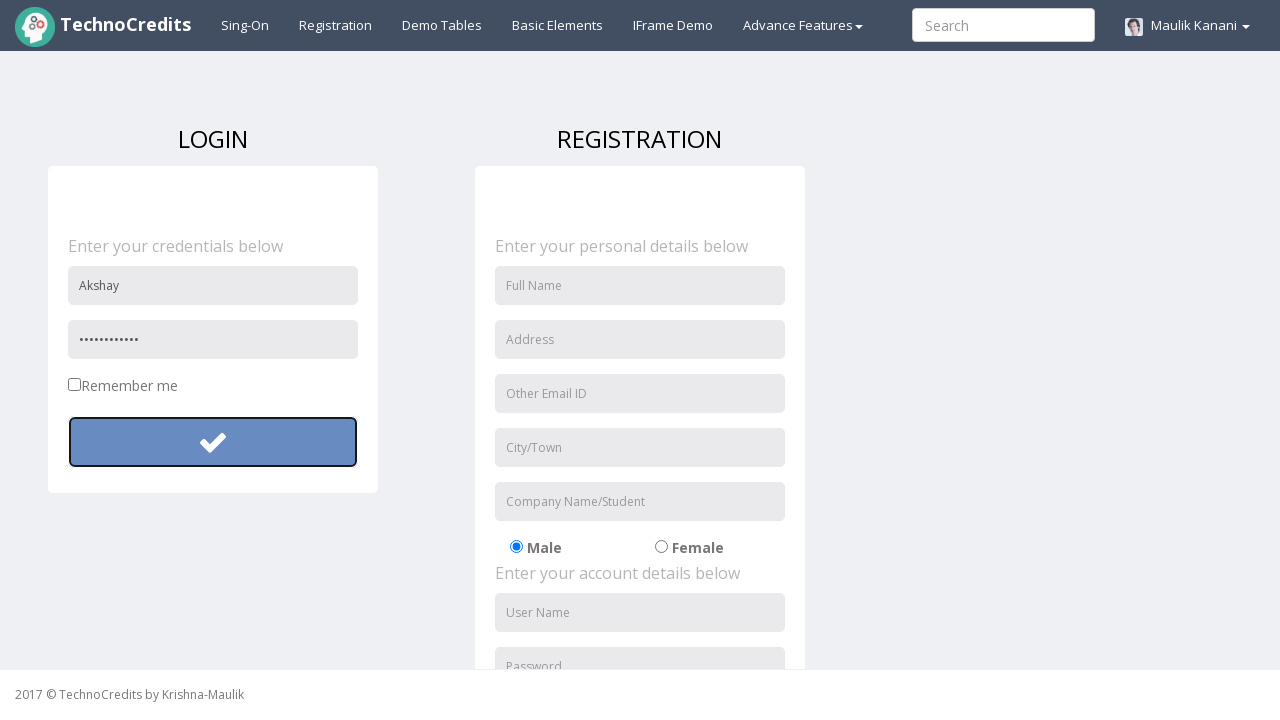

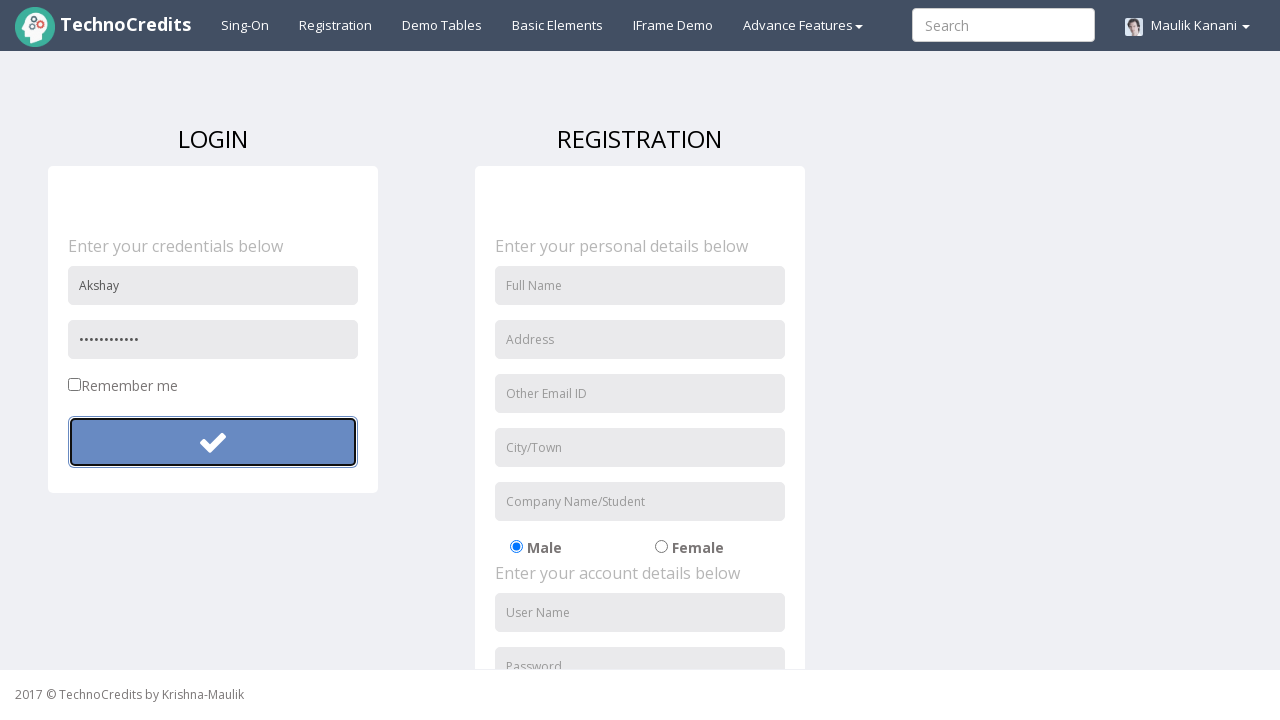